Tests form interaction by clicking a button to trigger an alert popup, then accepting the alert dialog.

Starting URL: https://mdn.github.io/learning-area/tools-testing/cross-browser-testing/accessibility/native-keyboard-accessibility.html

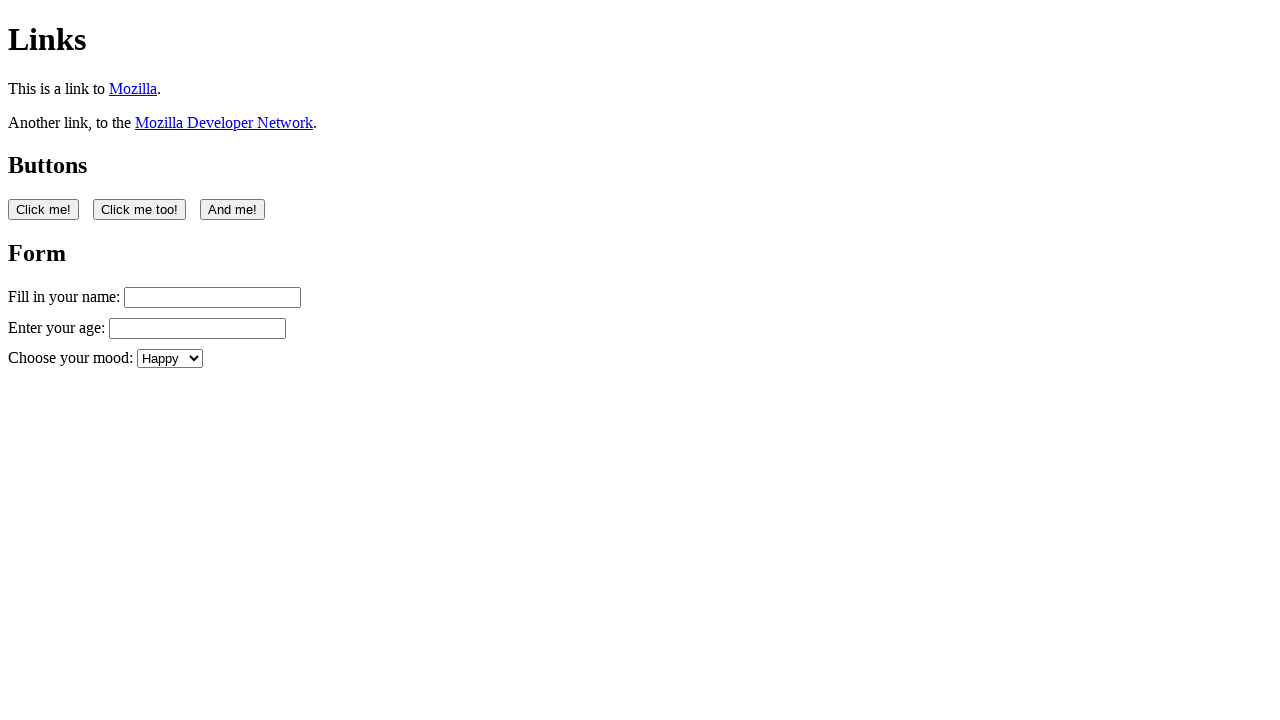

Navigated to accessibility testing page
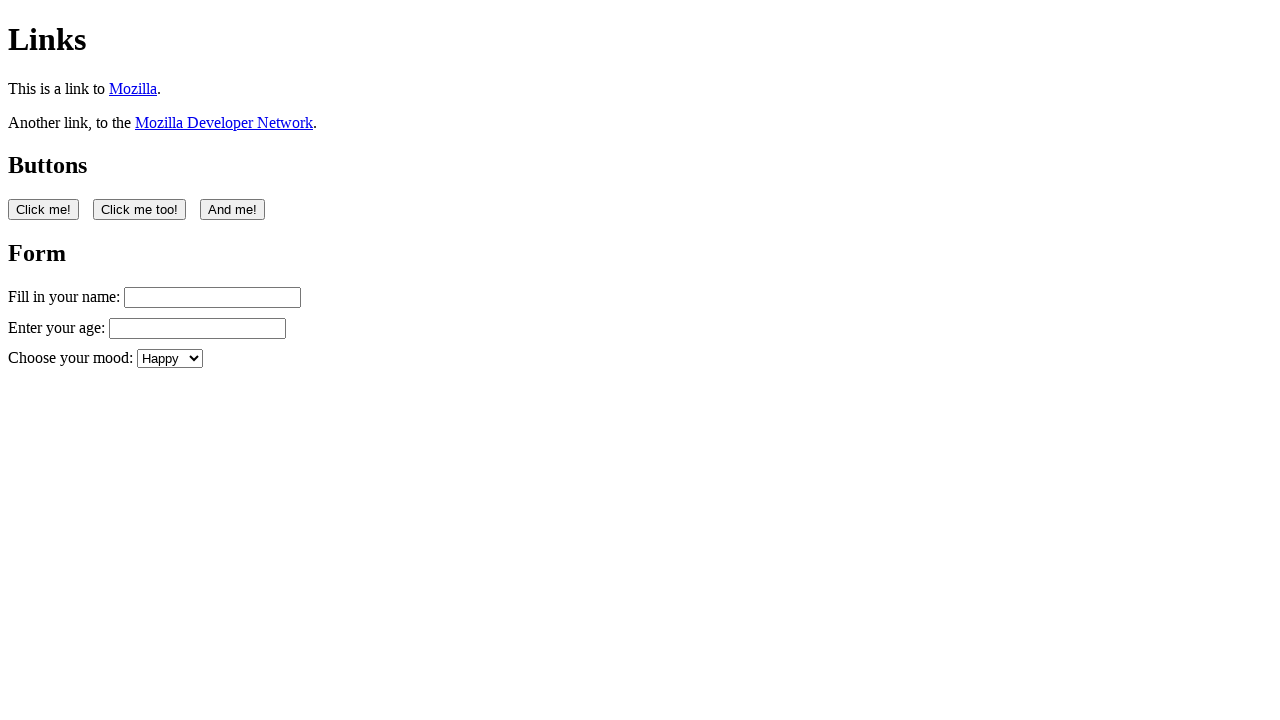

Clicked the first button on the page to trigger alert popup at (44, 209) on button:nth-of-type(1)
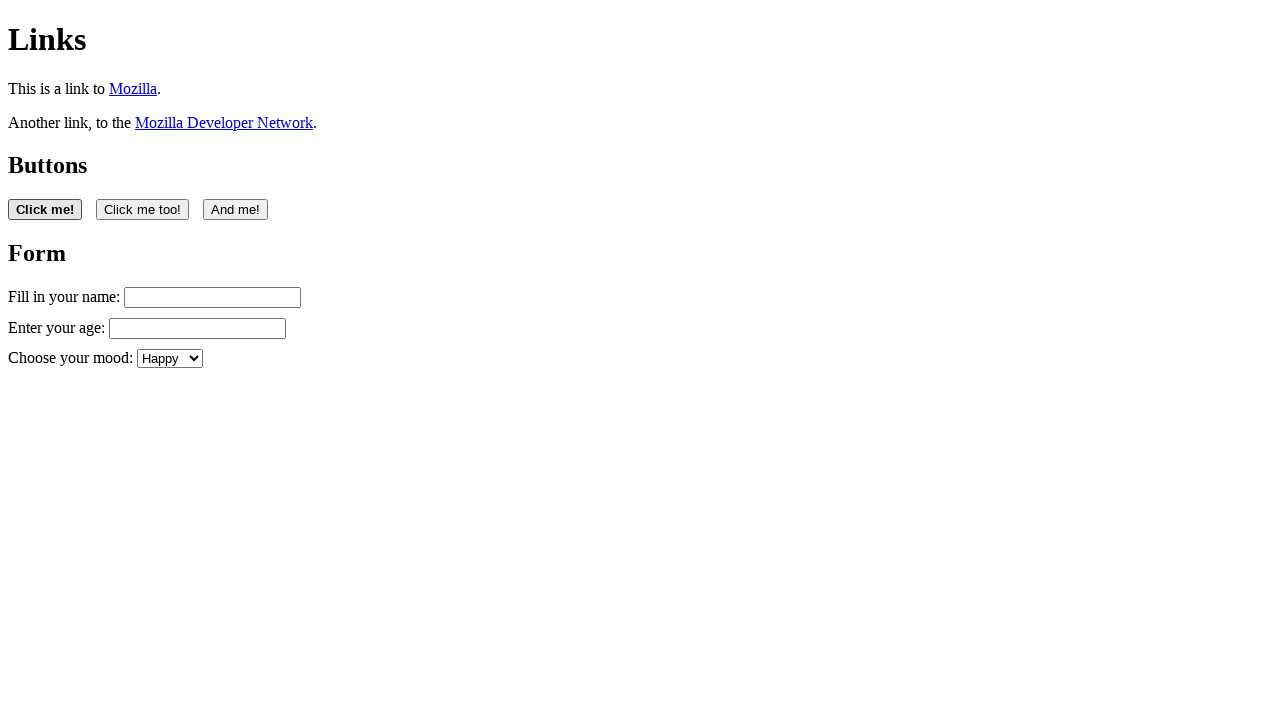

Set up dialog handler to accept alert
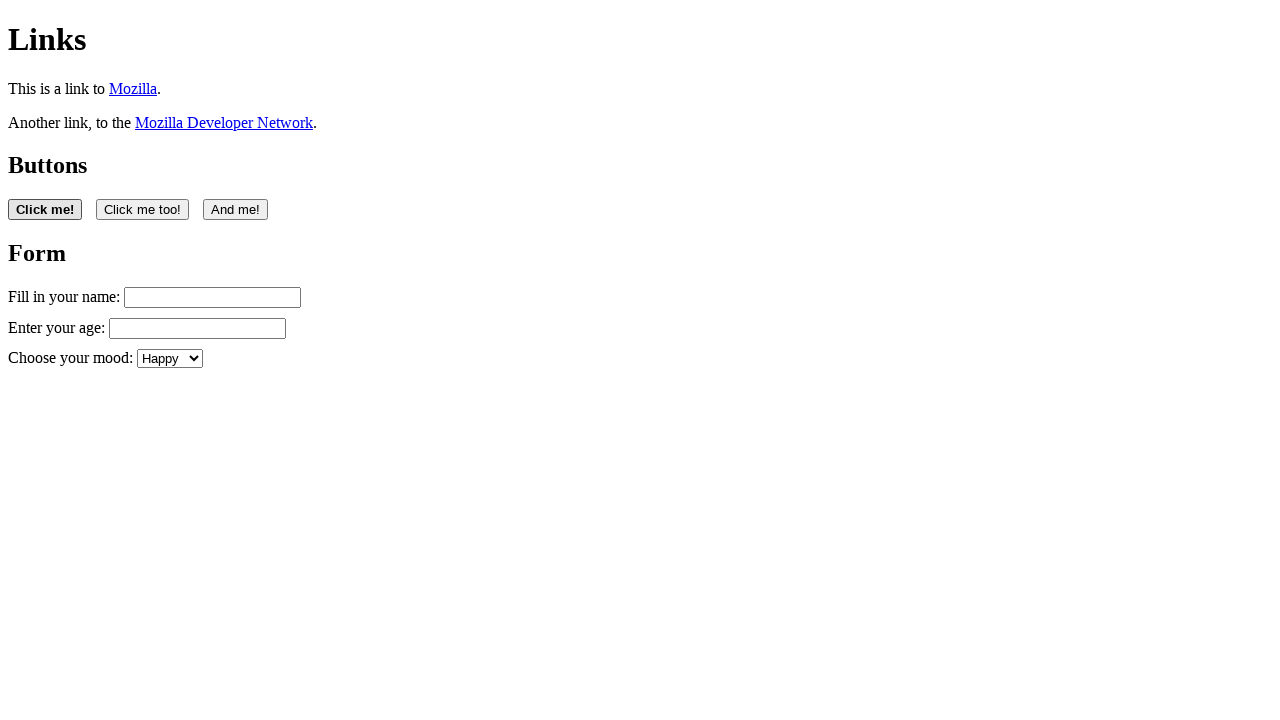

Waited for alert dialog to appear and be accepted
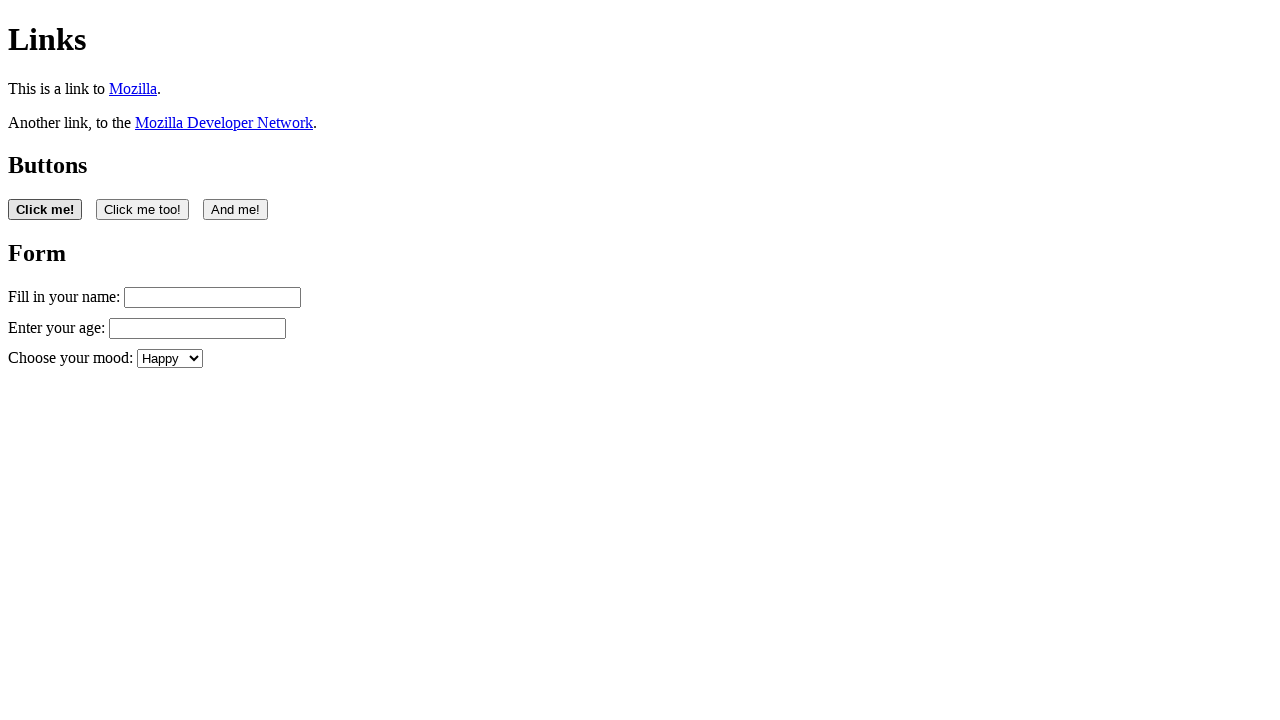

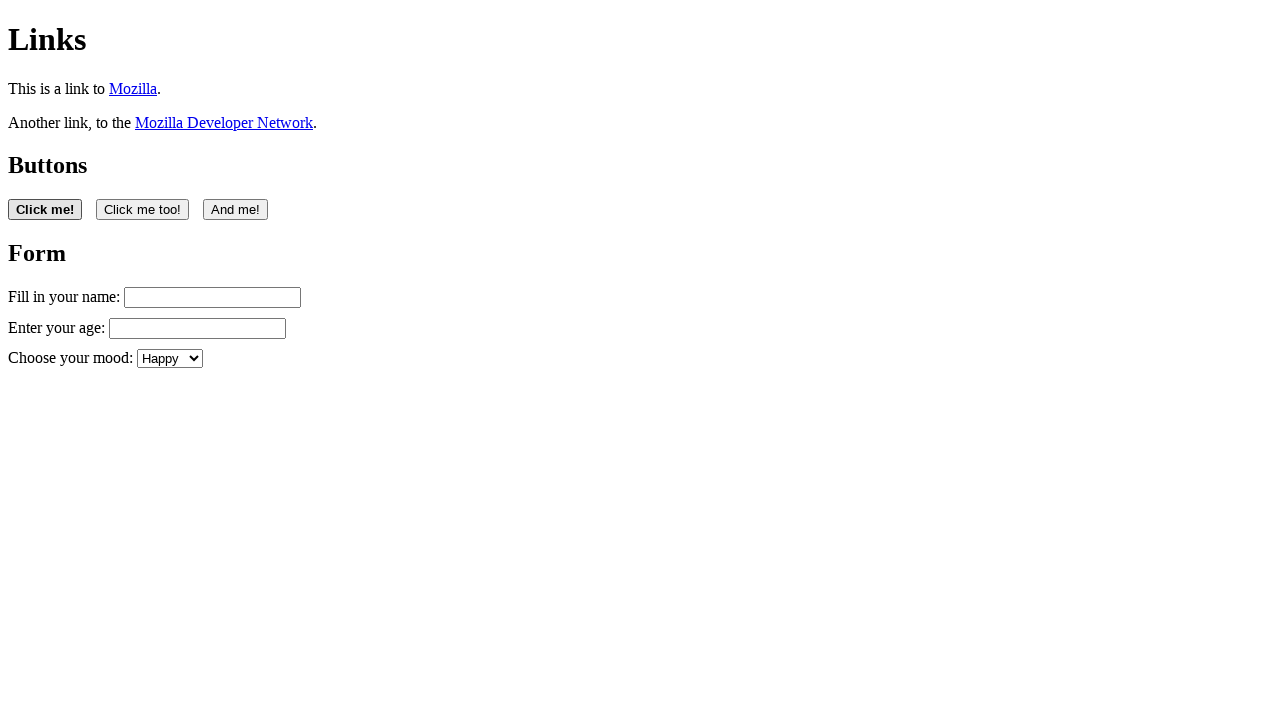